Tests drag and drop functionality by dragging element A to element B and verifying the swap

Starting URL: https://the-internet.herokuapp.com/drag_and_drop

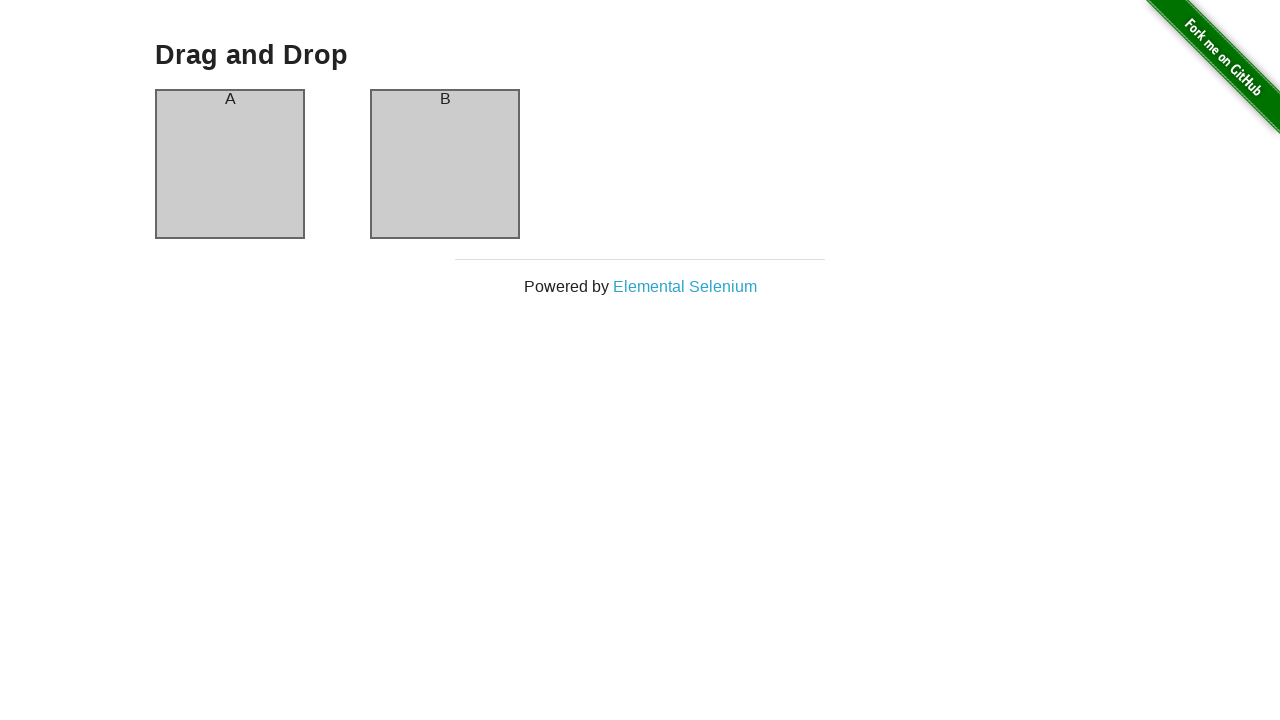

Dragged element A to element B at (445, 164)
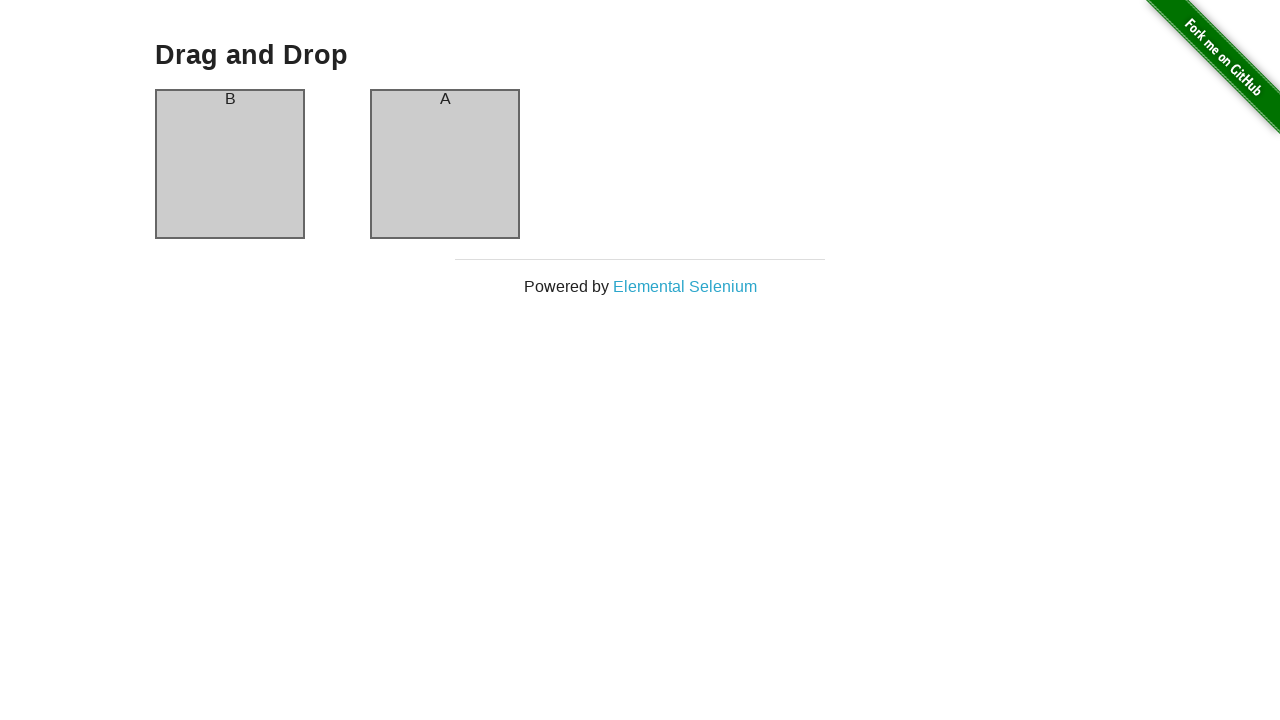

Located element A to verify swap
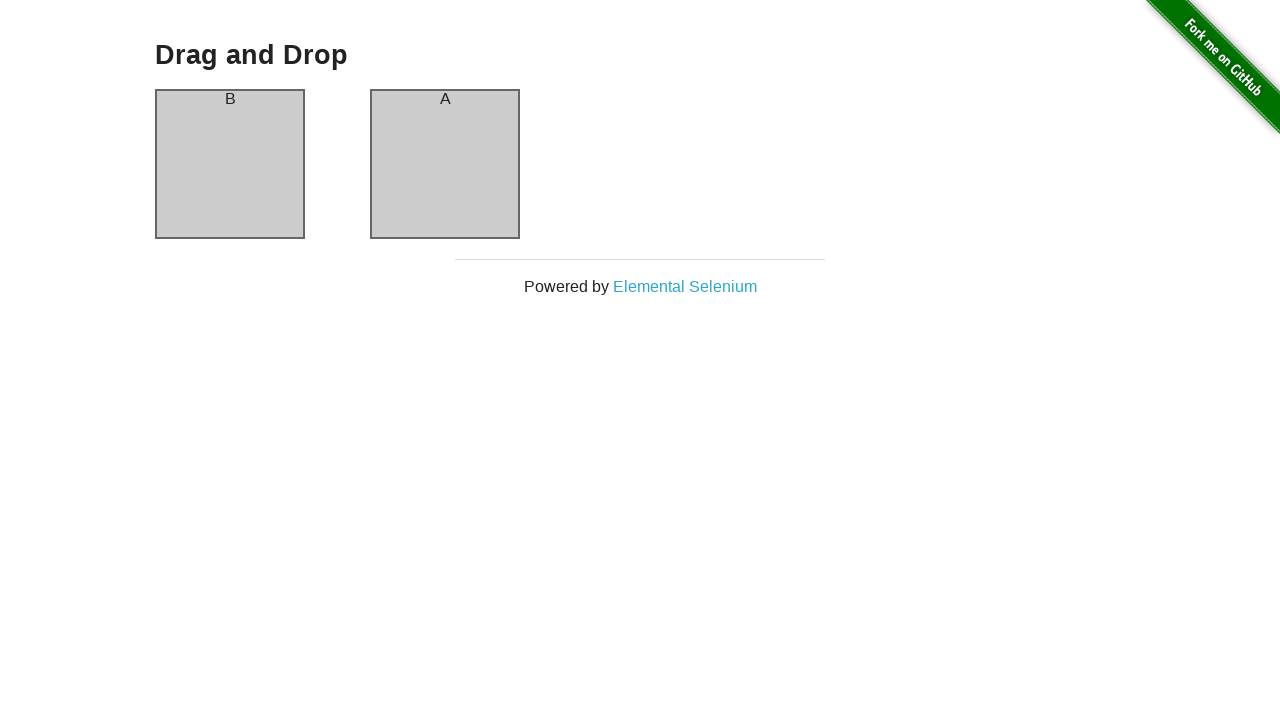

Verified element A now contains 'B' after drag and drop
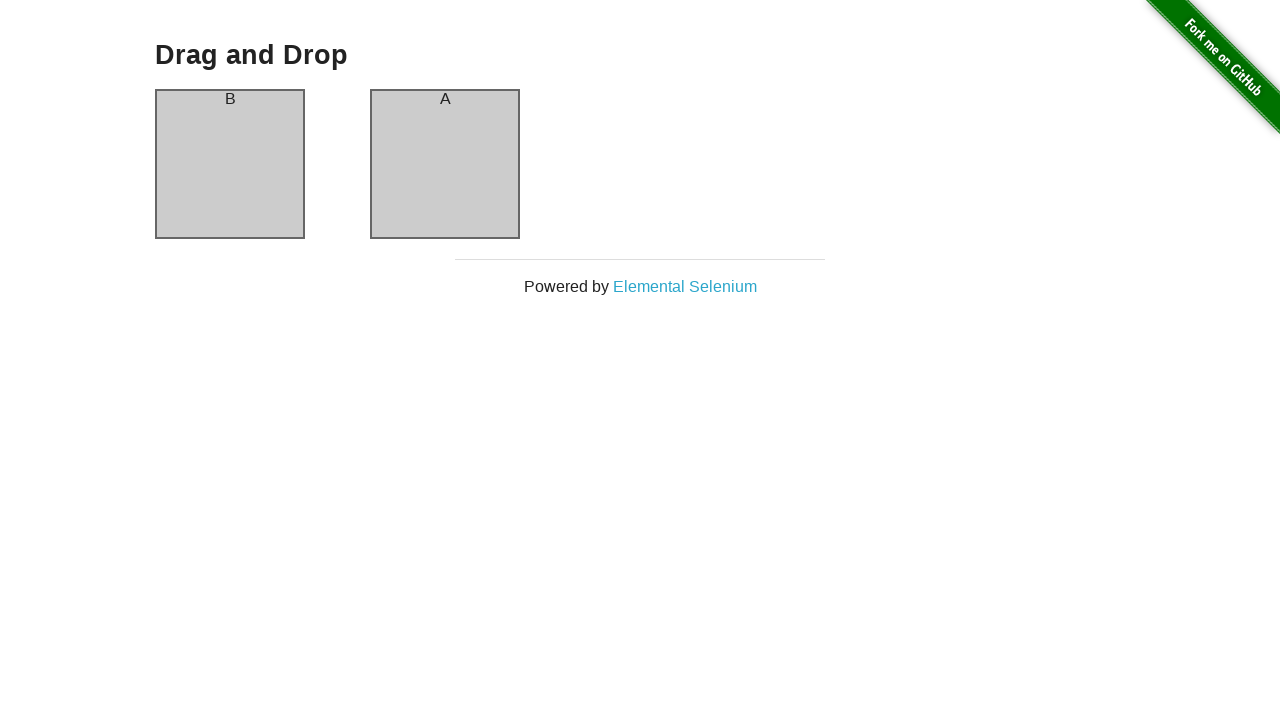

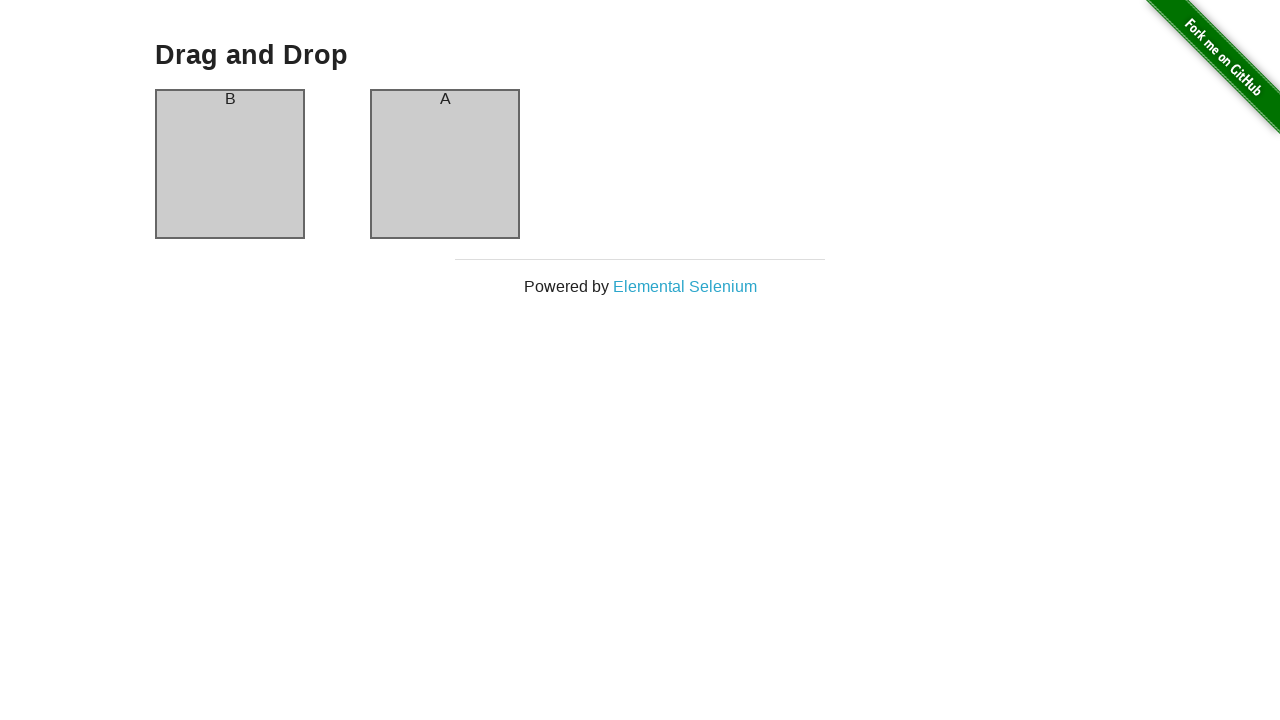